Tests the train search functionality on erail.in by entering source station (MAS) and destination station (MDU), unchecking the date filter, and verifying that train results are displayed.

Starting URL: https://erail.in/

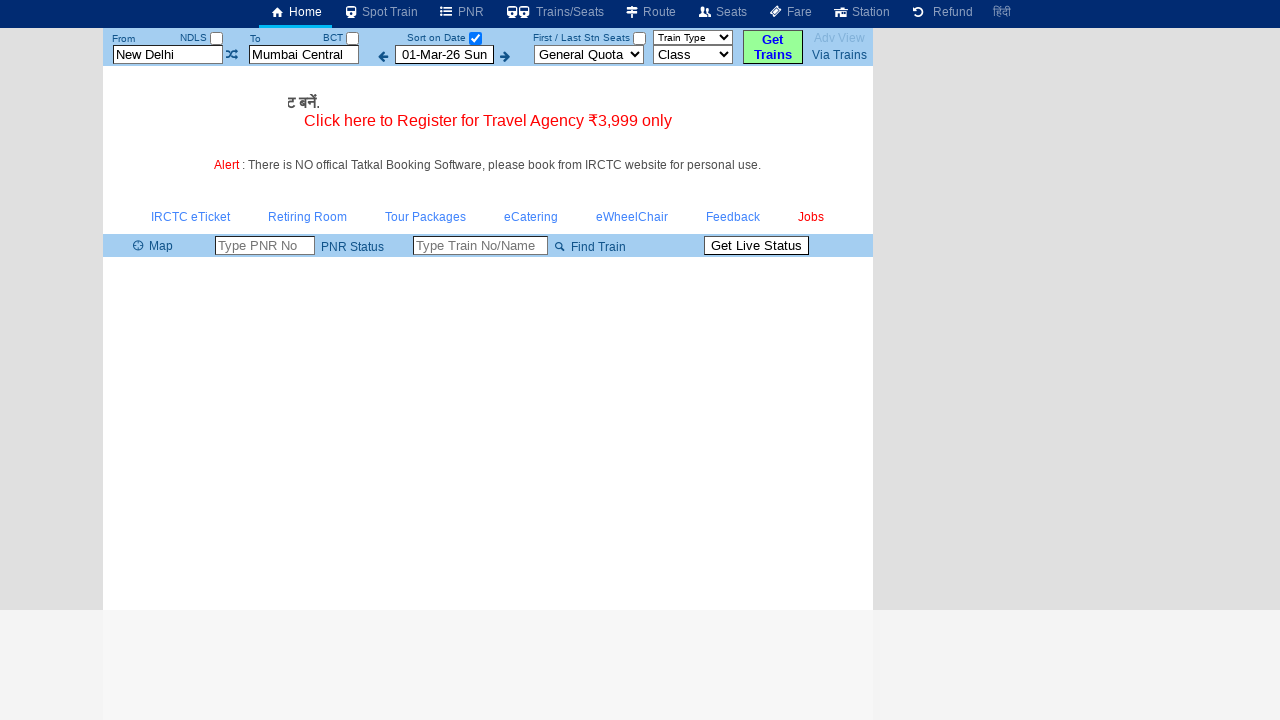

Cleared the 'From' station field on #txtStationFrom
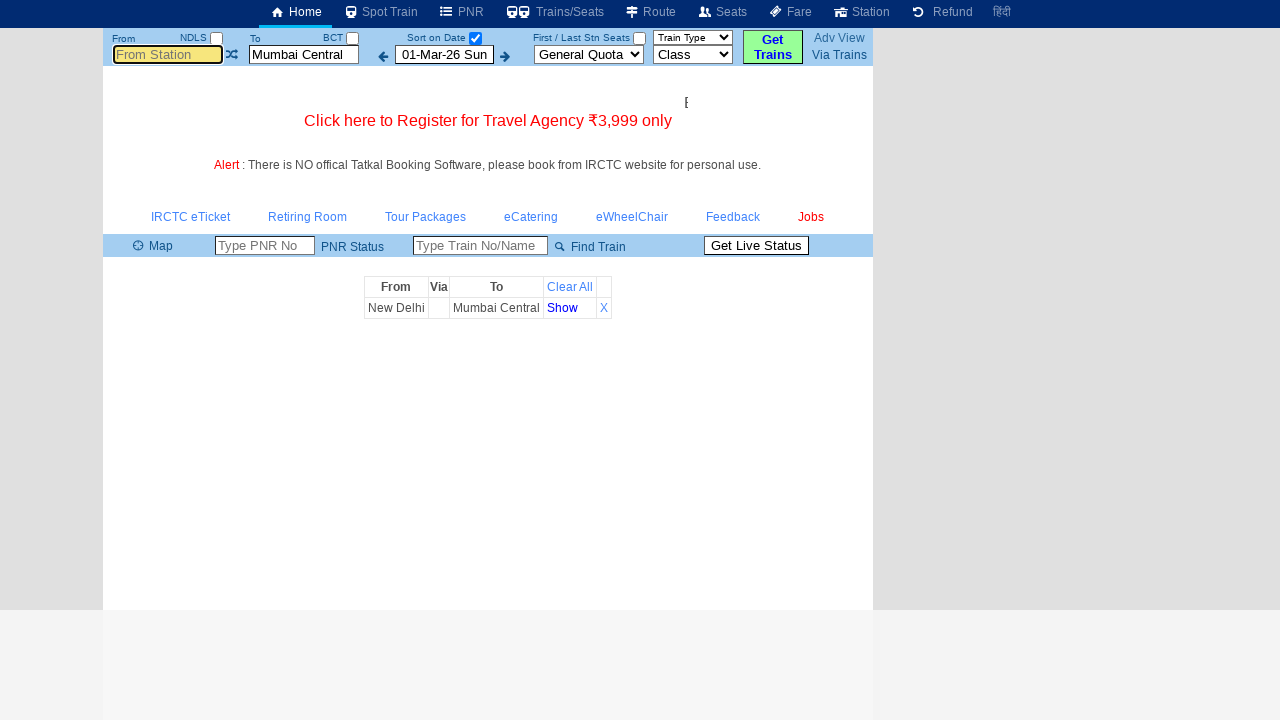

Filled 'From' station field with 'MAS' on #txtStationFrom
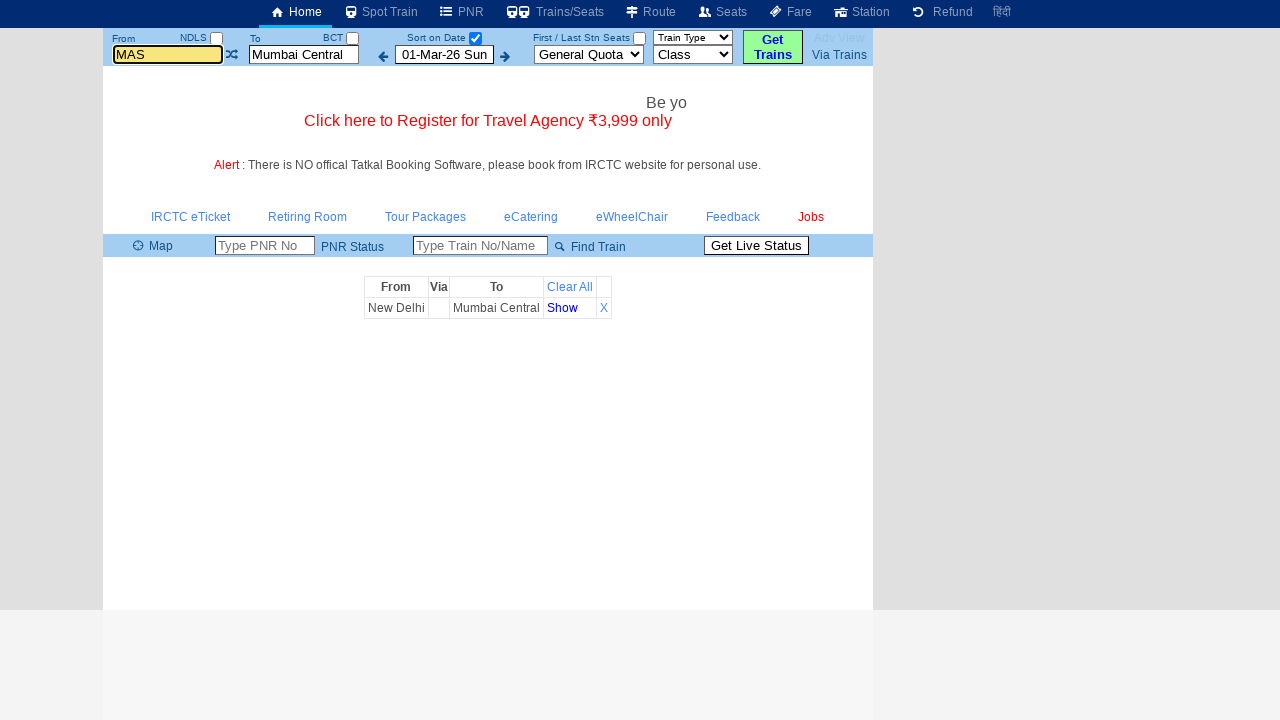

Pressed Tab to move focus from 'From' station field on #txtStationFrom
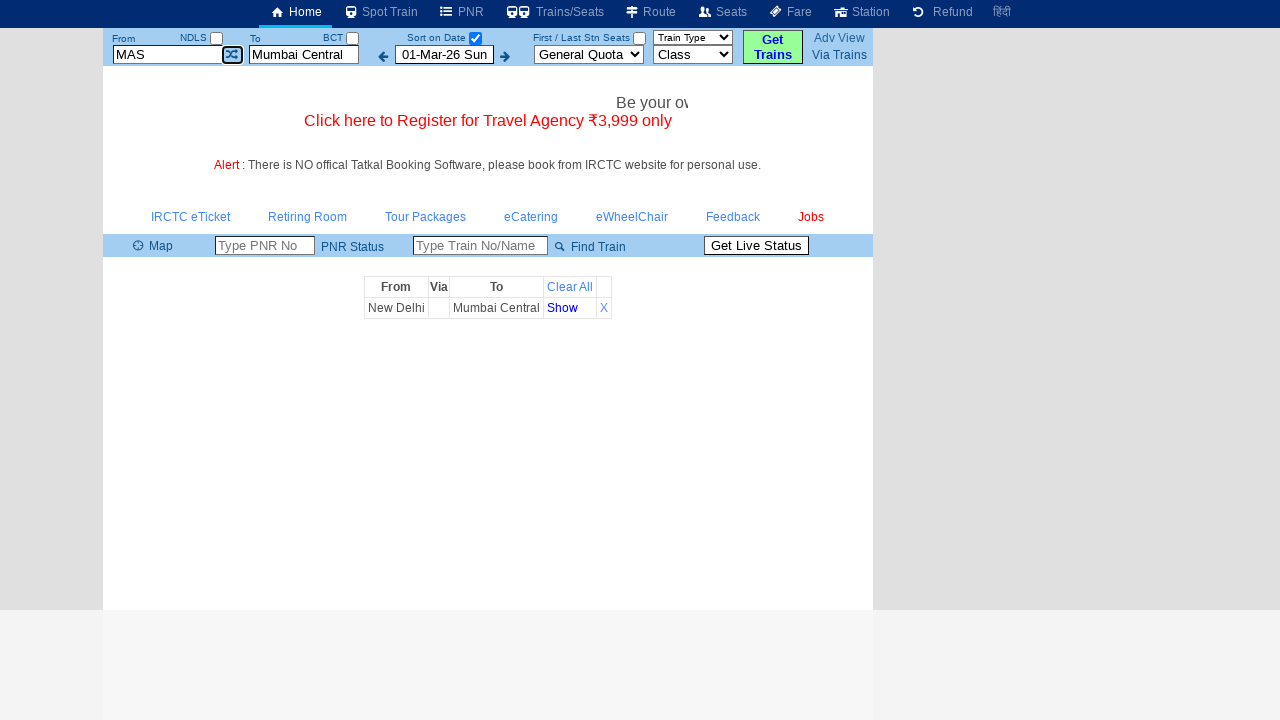

Cleared the 'To' station field on #txtStationTo
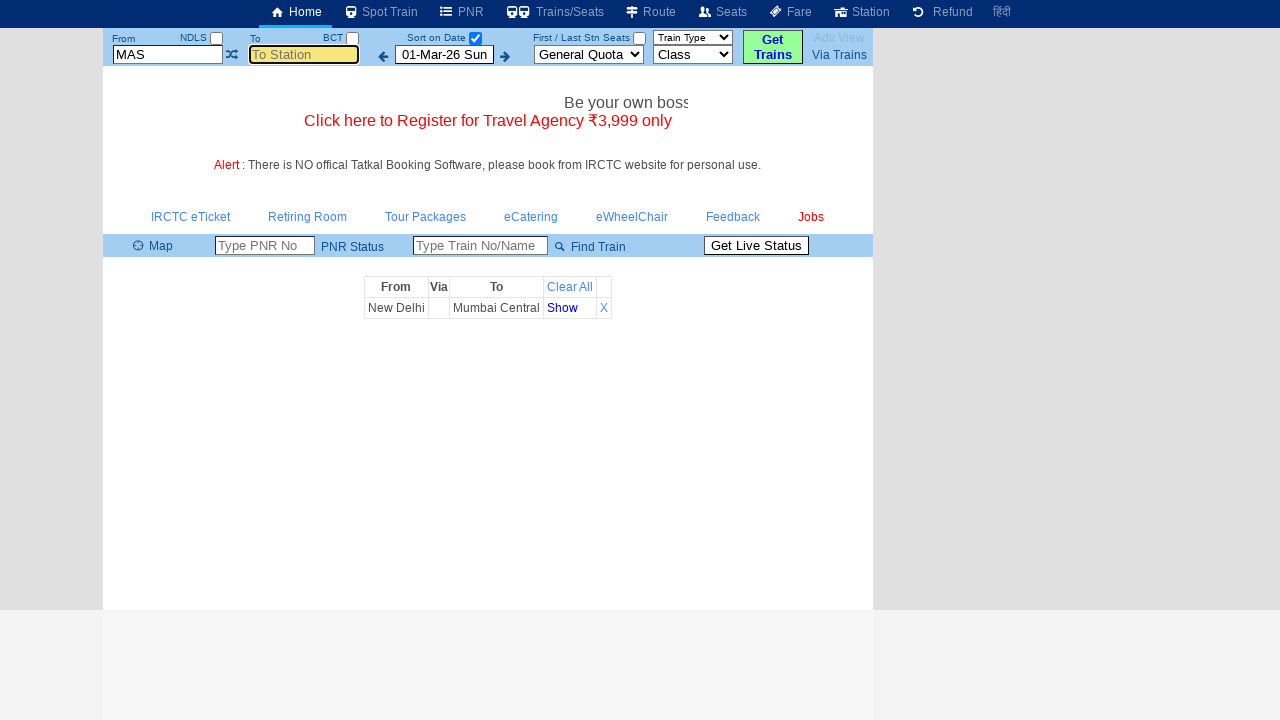

Filled 'To' station field with 'MDU' on #txtStationTo
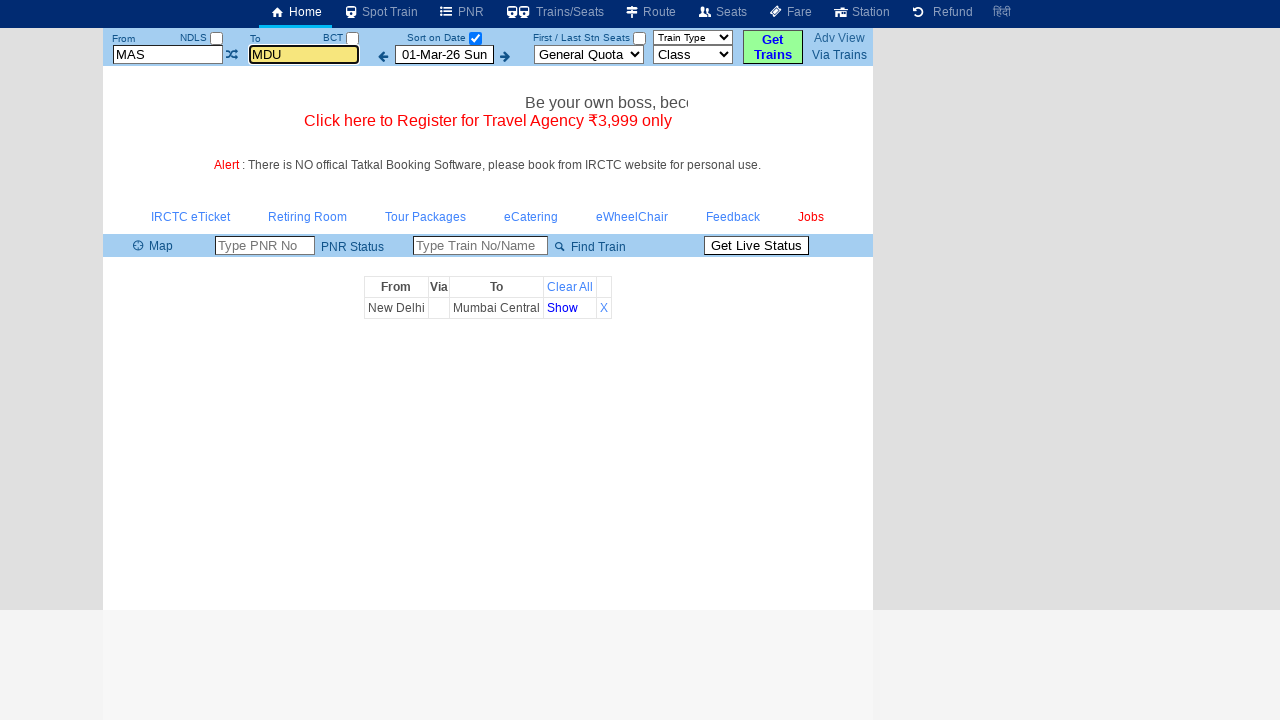

Unchecked the 'Sort on Date' checkbox at (475, 38) on #chkSelectDateOnly
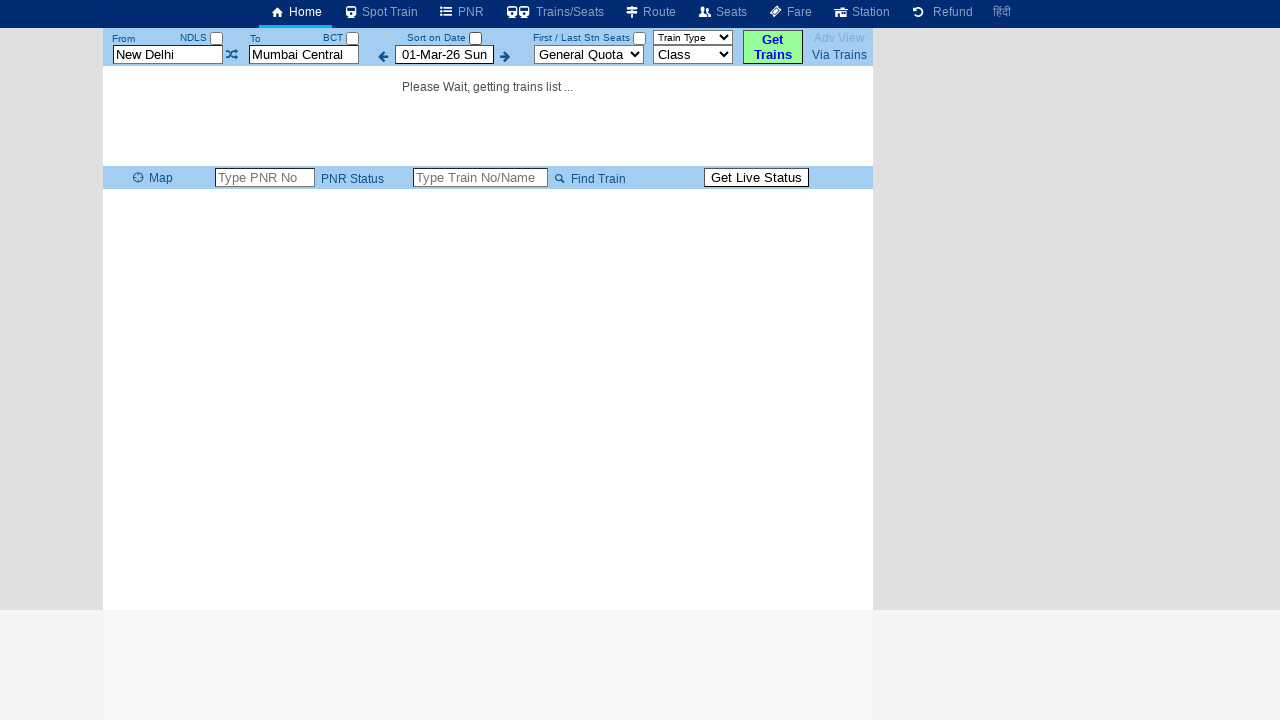

Train results table loaded successfully
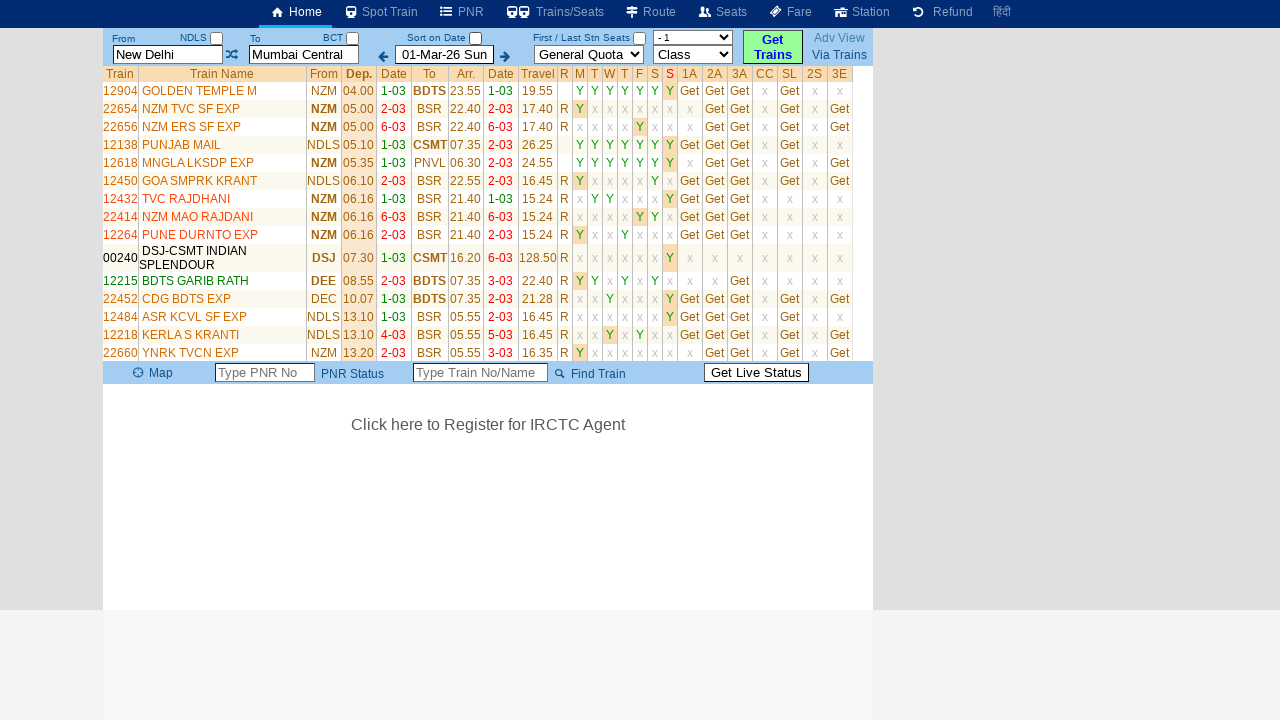

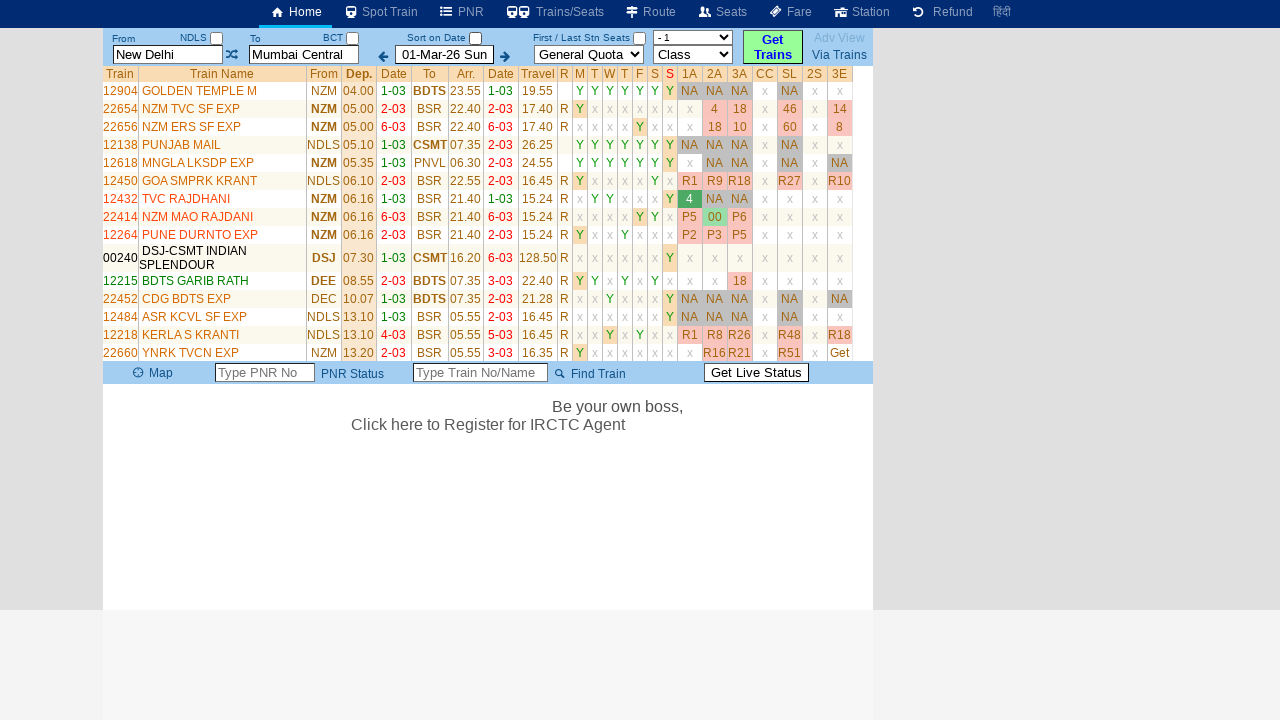